Tests the notification message feature by clicking a link that triggers a notification and verifying the notification message appears

Starting URL: http://the-internet.herokuapp.com/notification_message_rendered

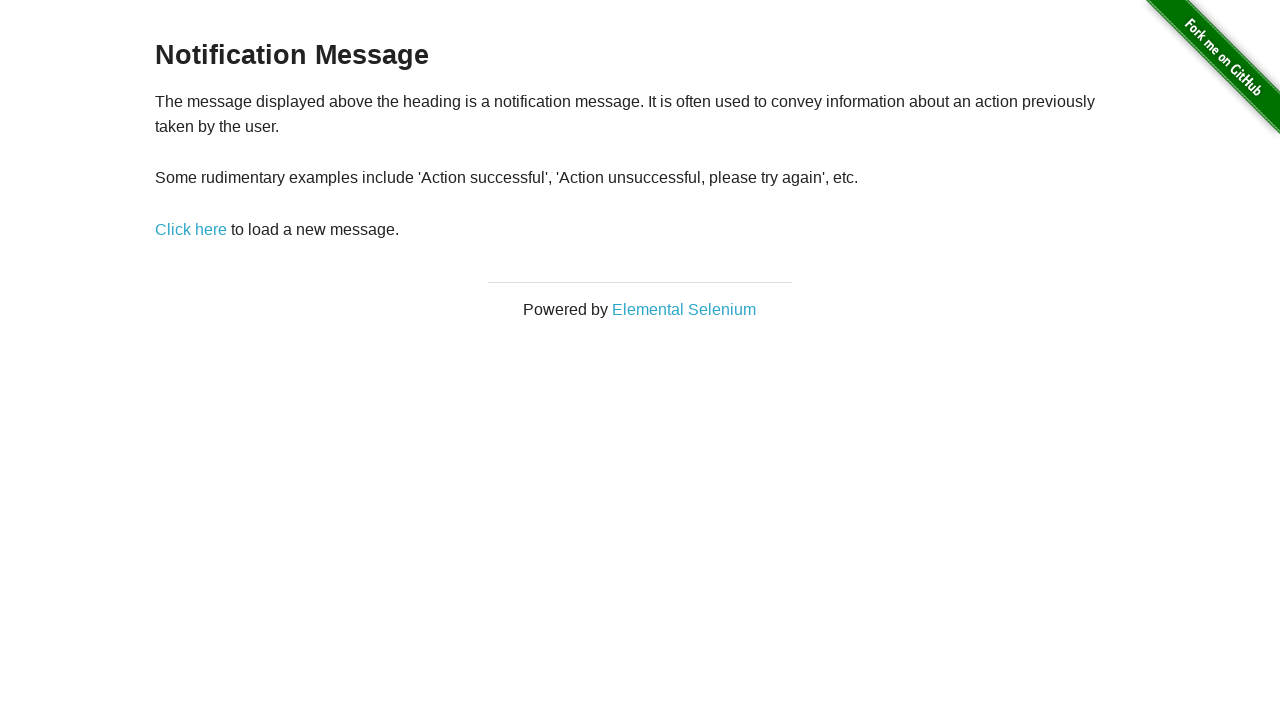

Clicked 'Click here' link to trigger notification at (191, 229) on xpath=//*[@id='content']/div/p/a
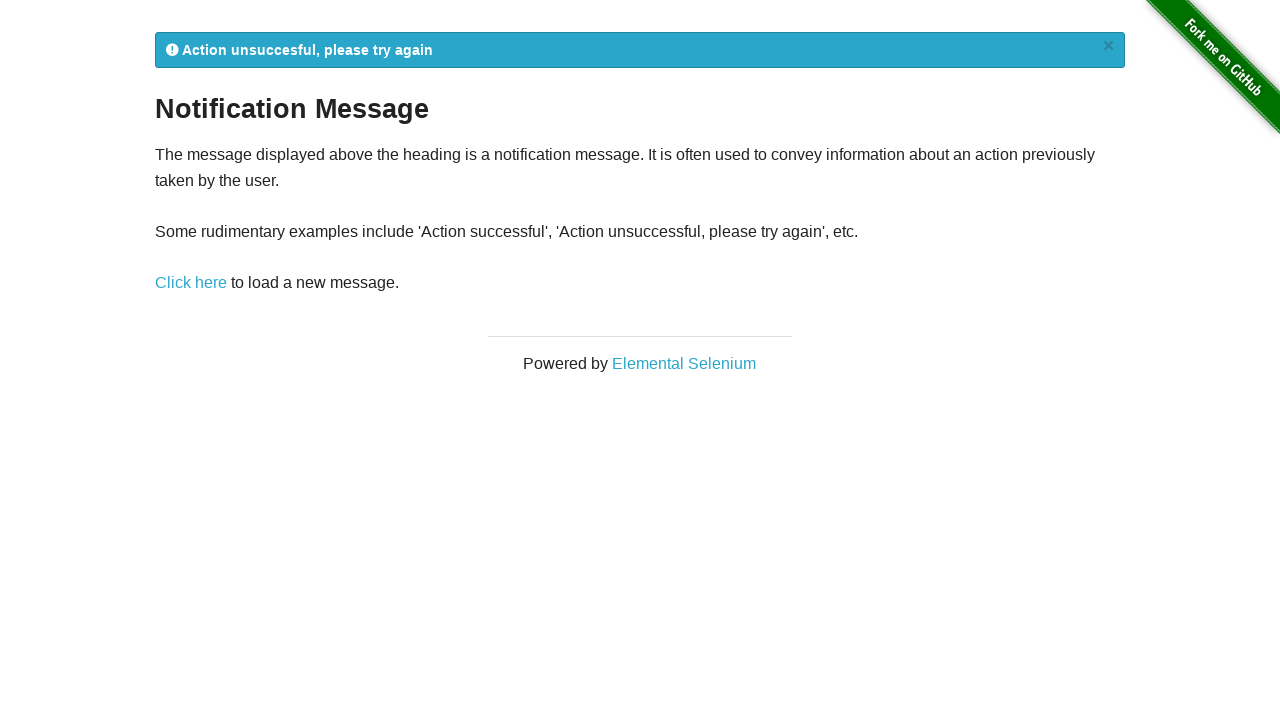

Flash notification element appeared
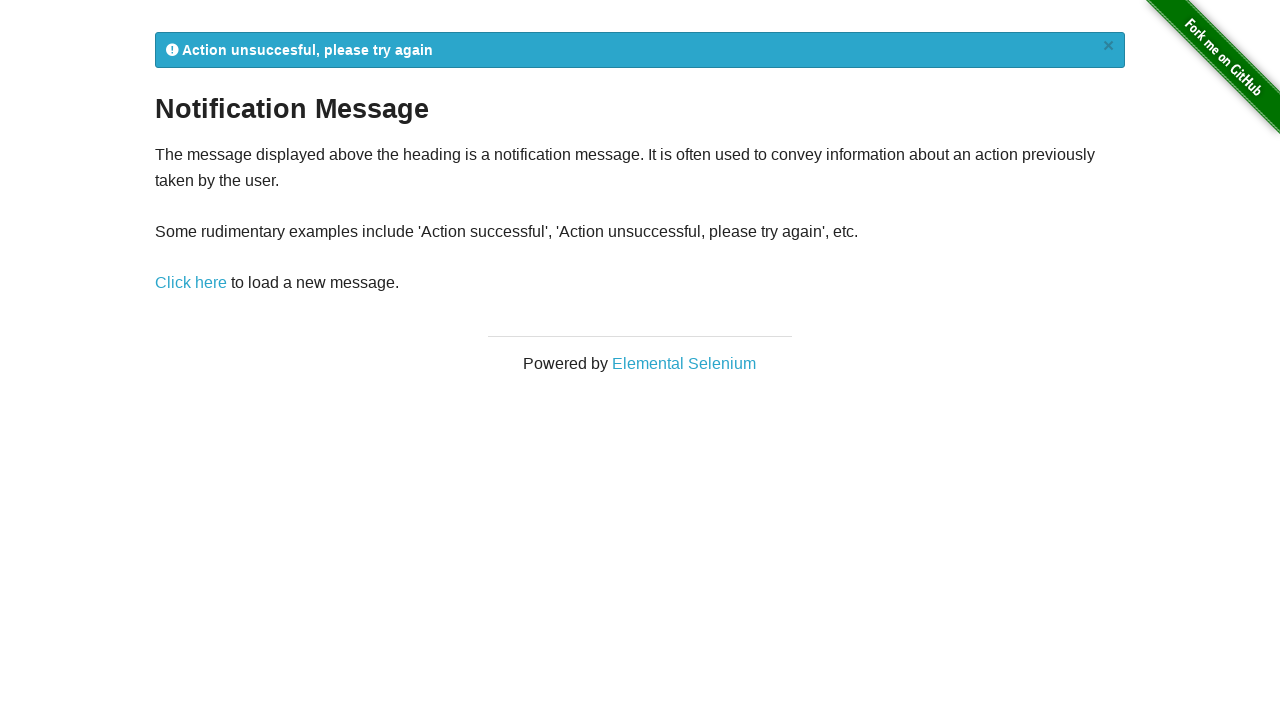

Retrieved notification text: 
            Action unsuccesful, please try again
            ×
          
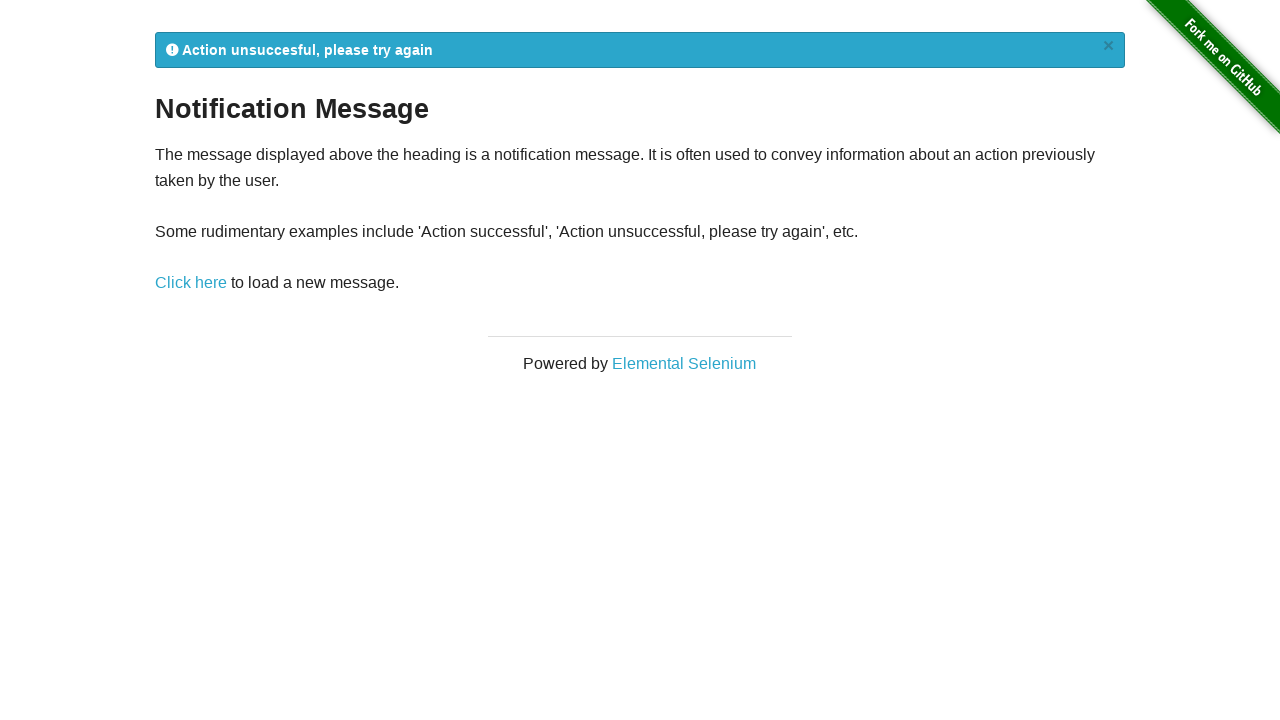

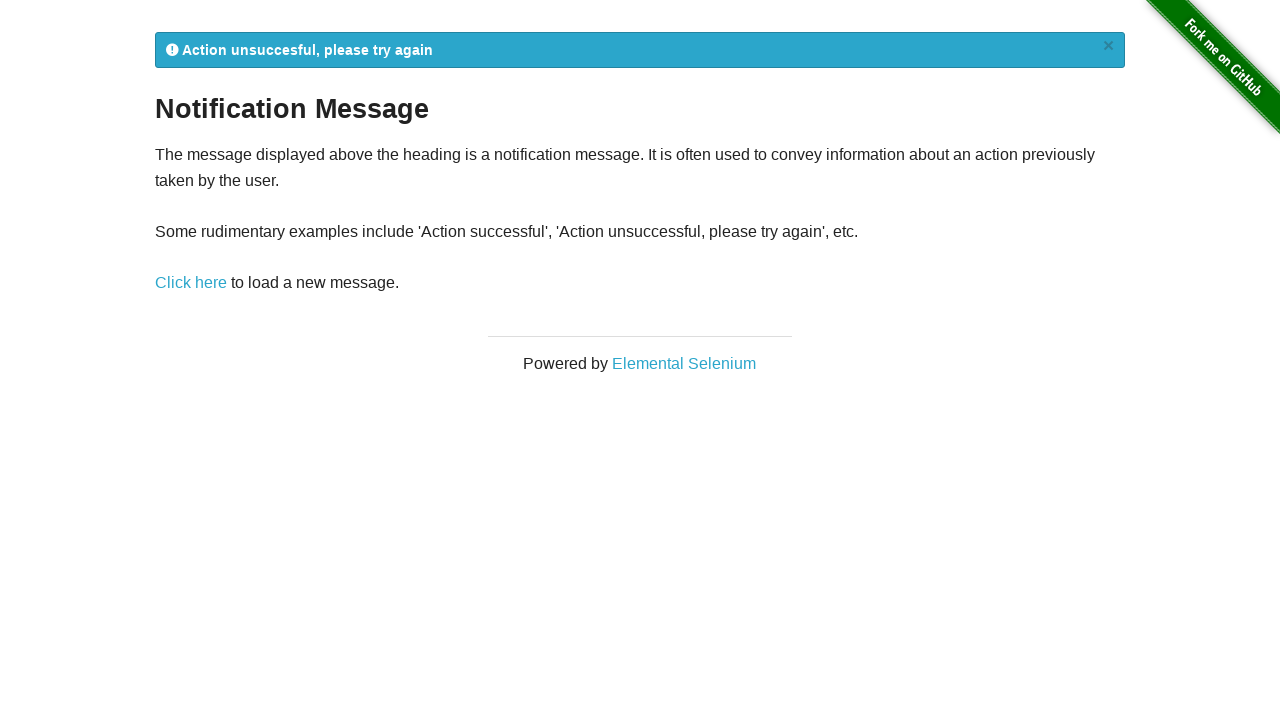